Tests the add/remove elements functionality by clicking "Add Element" button to create a Delete button, verifying it's displayed, clicking Delete to remove it, and verifying the element is no longer present on the page.

Starting URL: https://practice.cydeo.com/add_remove_elements/

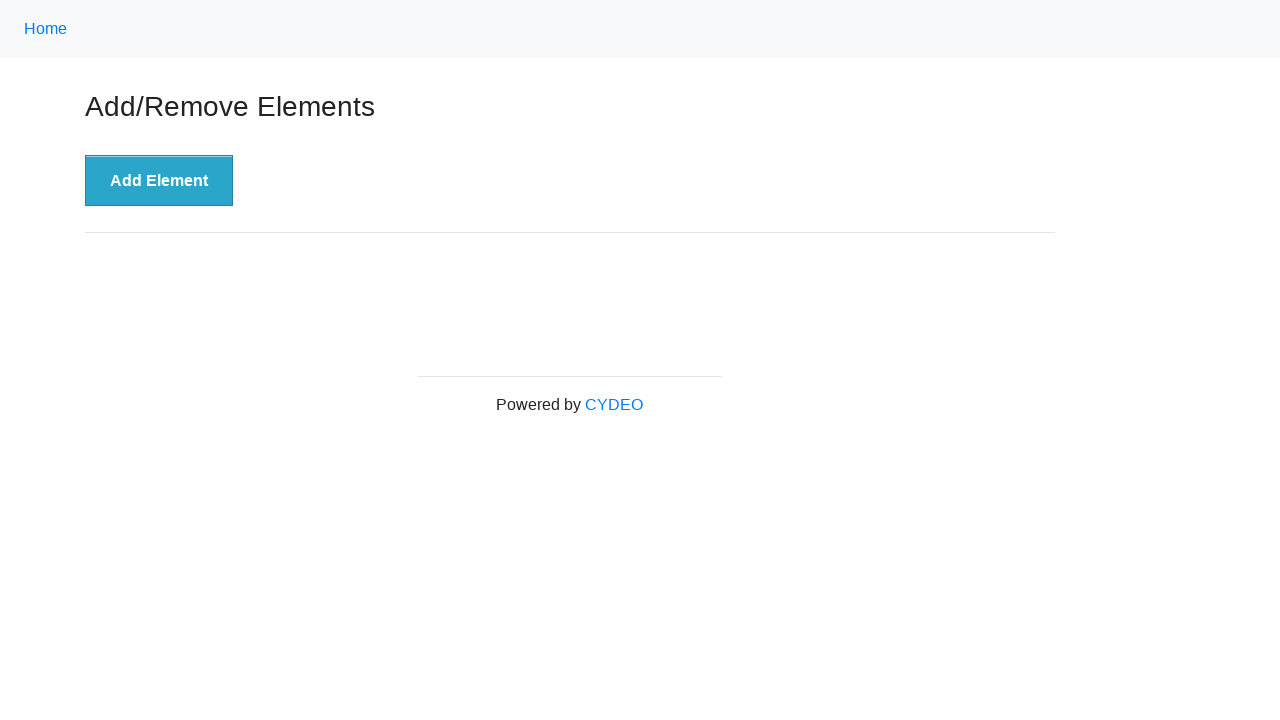

Clicked 'Add Element' button to create a Delete button at (159, 181) on xpath=//button[.='Add Element']
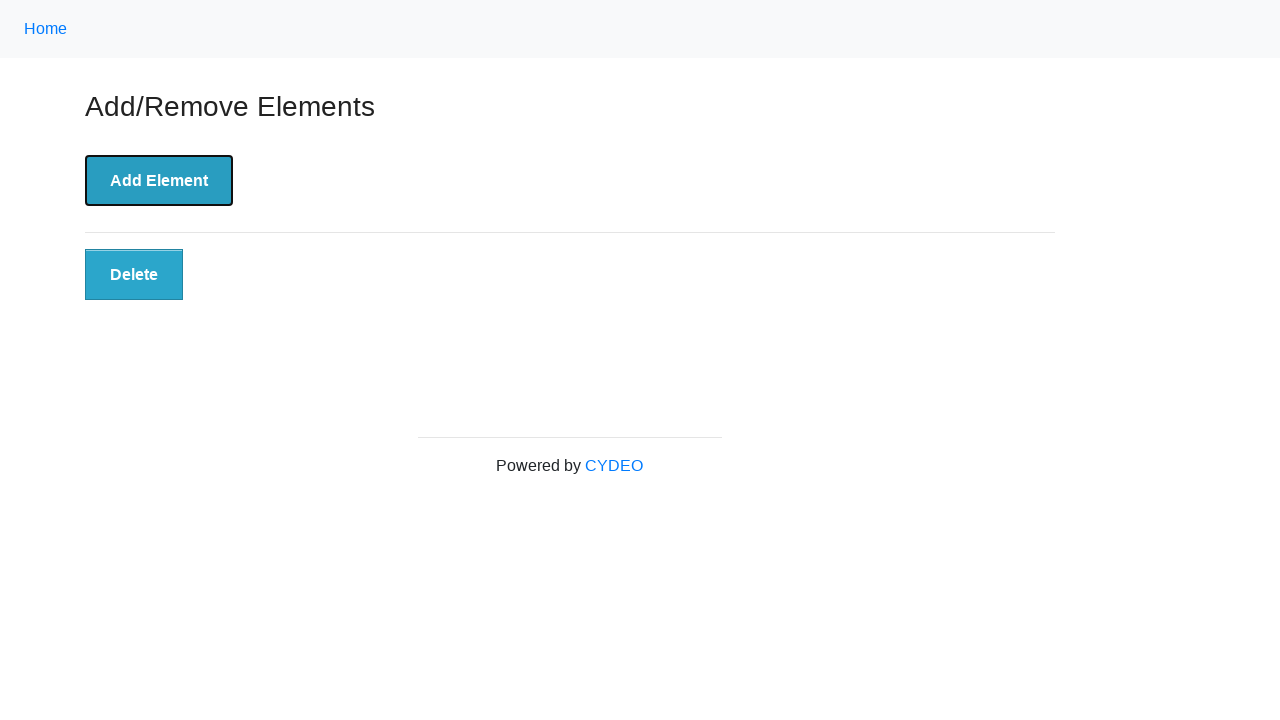

Waited for Delete button to become visible
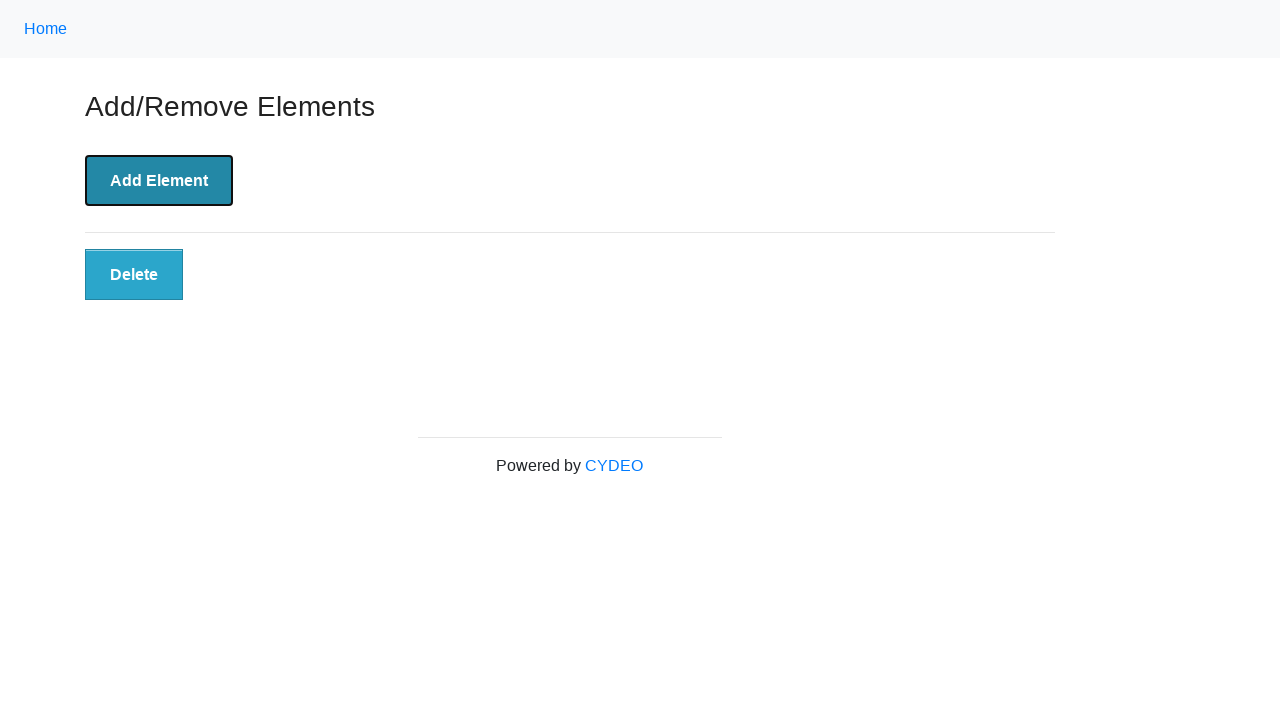

Verified Delete button is displayed
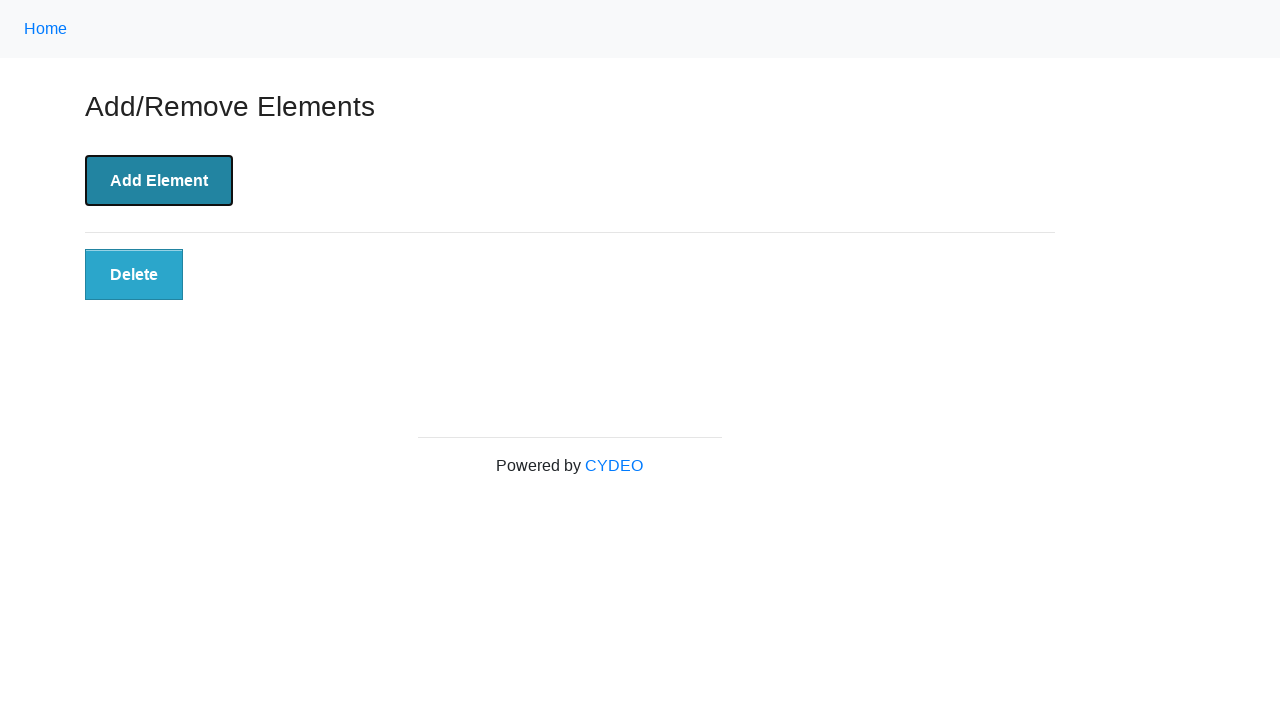

Clicked Delete button to remove the element at (134, 275) on xpath=//button[@class='added-manually']
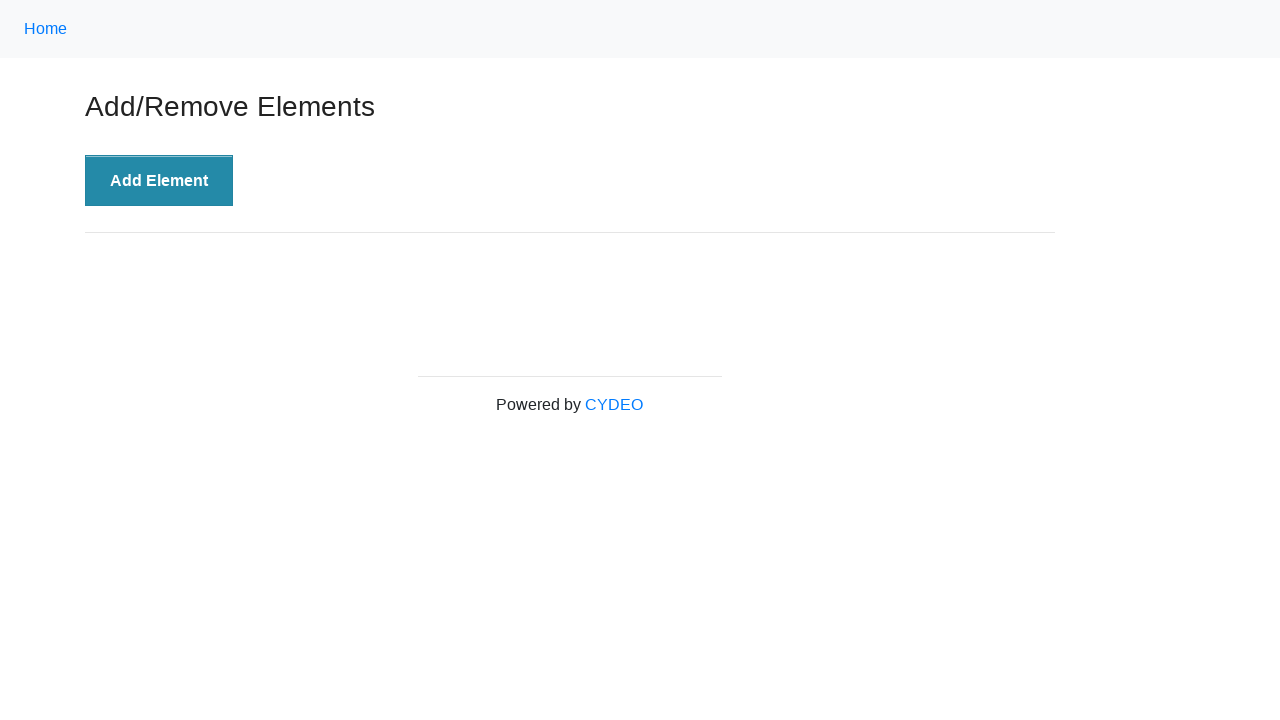

Verified Delete button is no longer present on the page
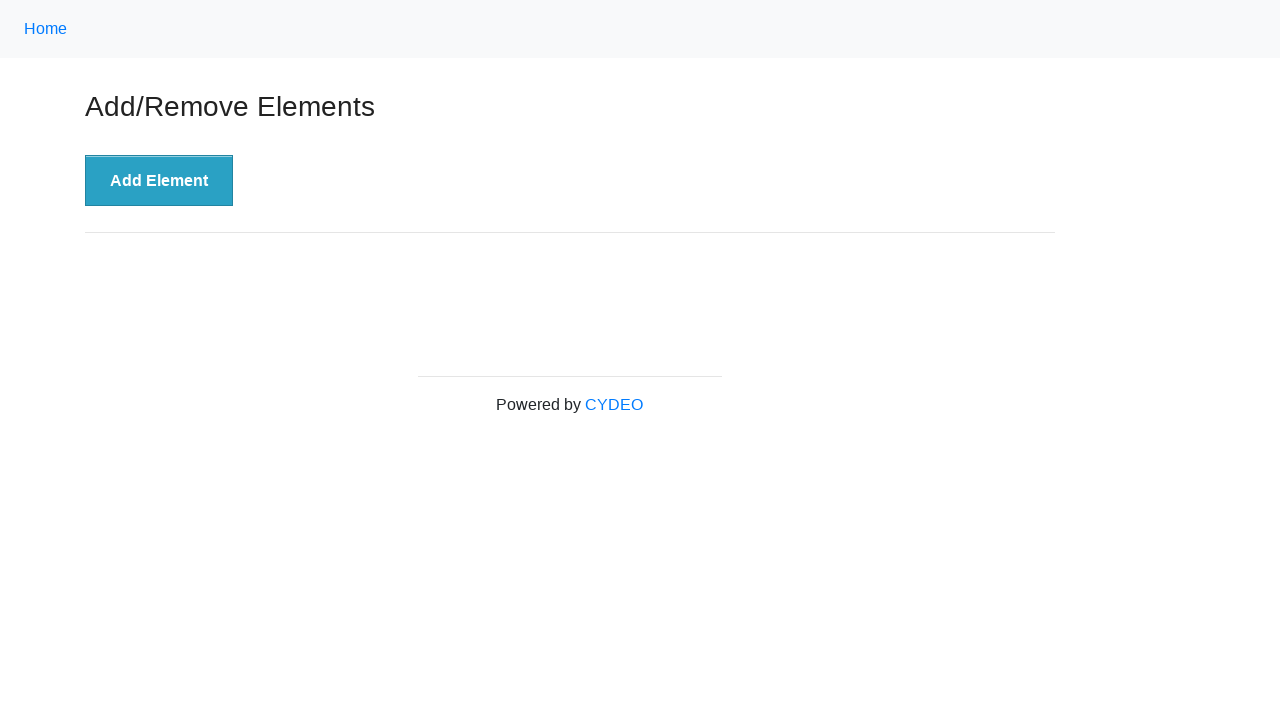

Confirmed element was successfully removed
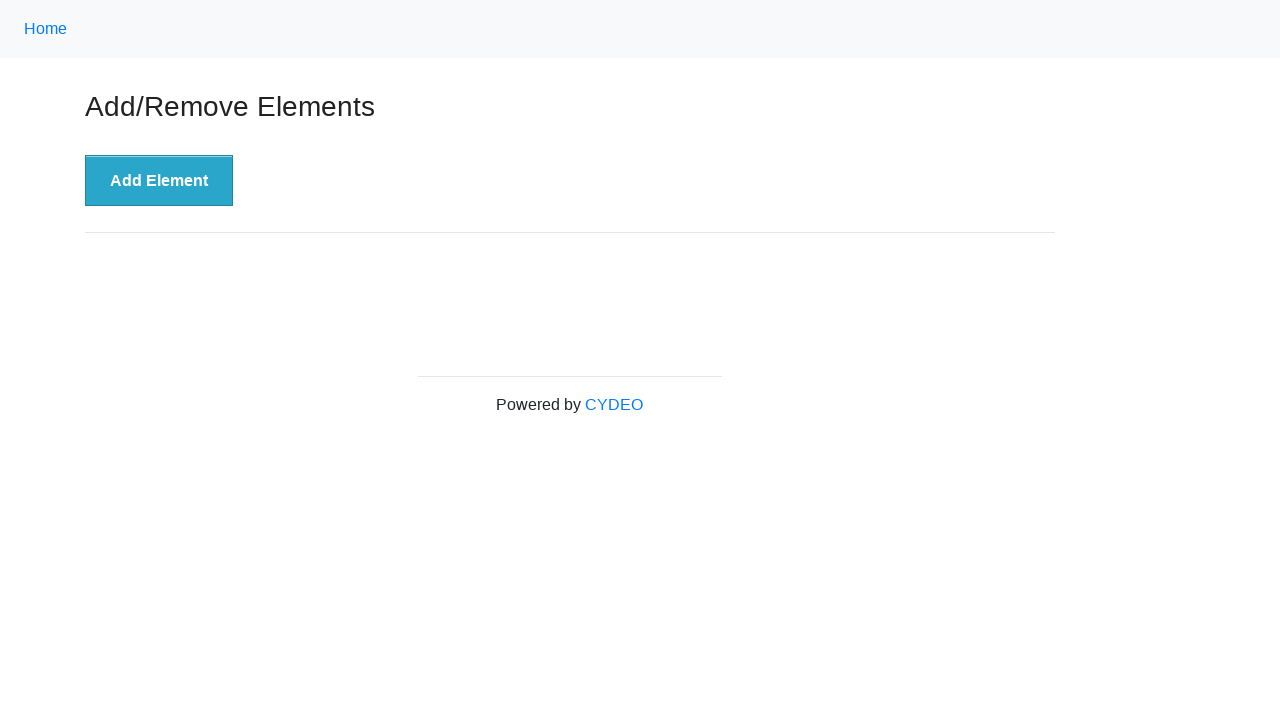

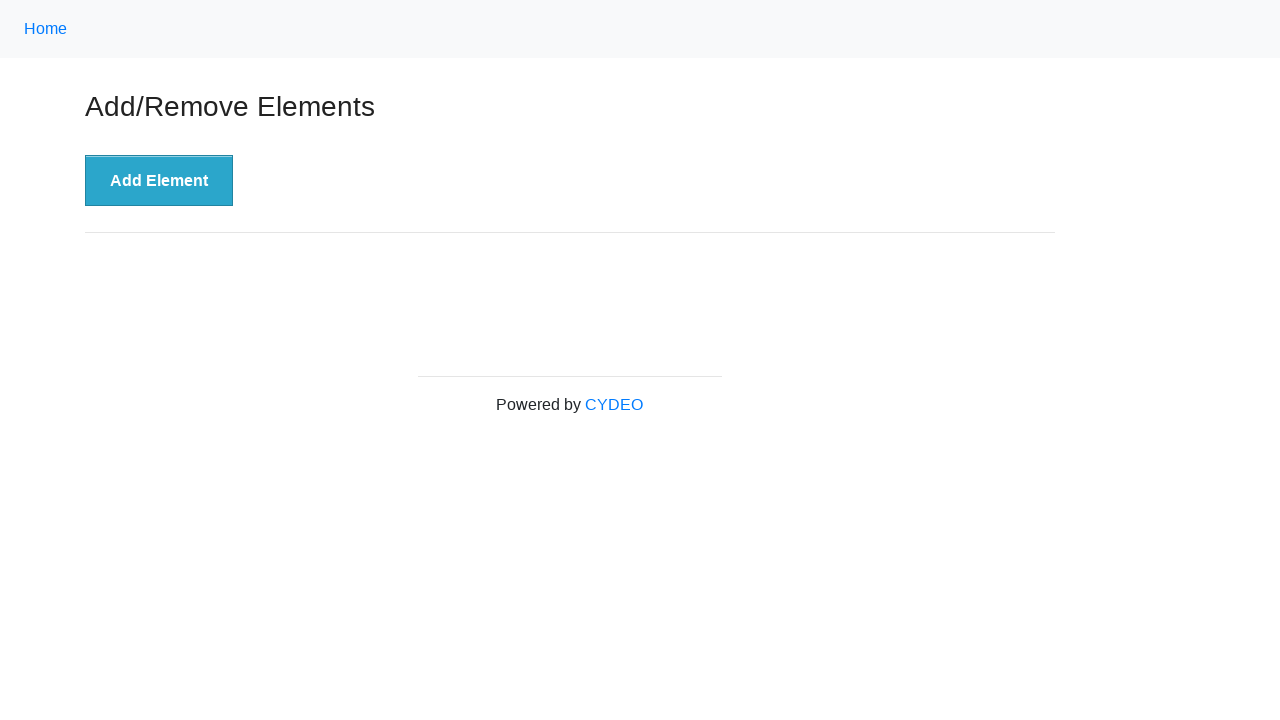